Opens the Songsterr homepage and verifies the URL is correct

Starting URL: https://www.songsterr.com/

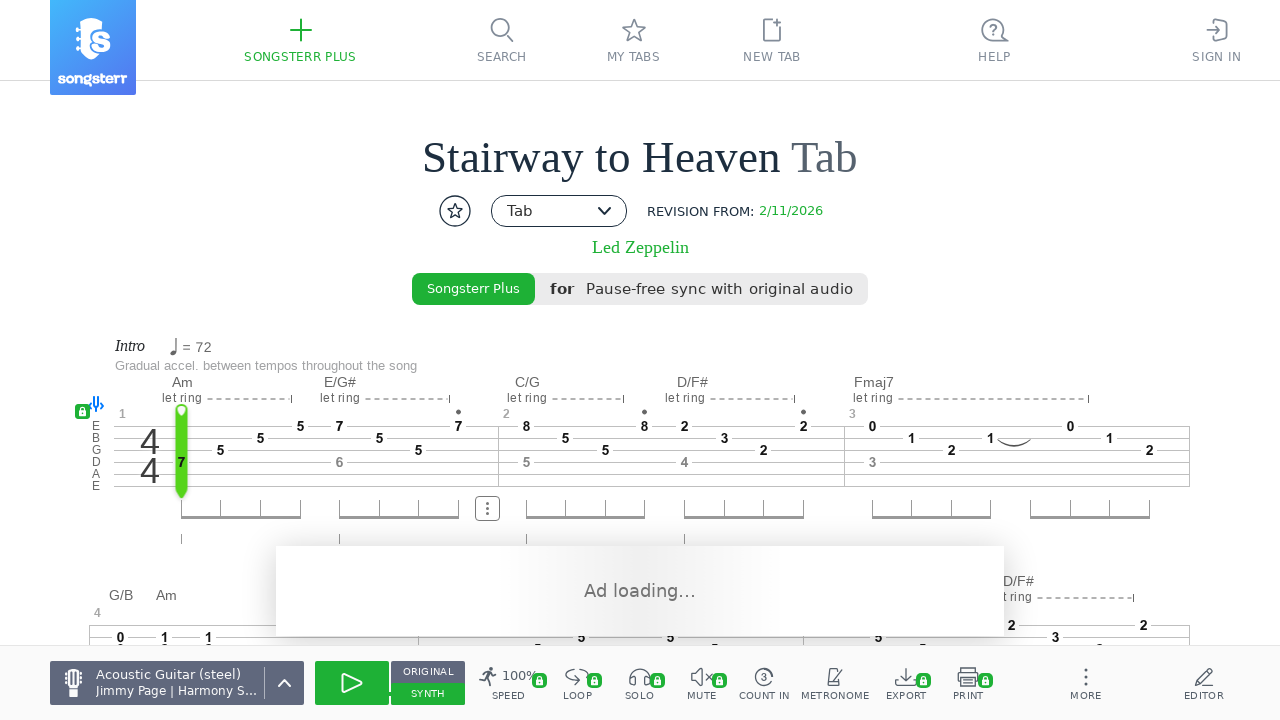

Navigated to Songsterr homepage
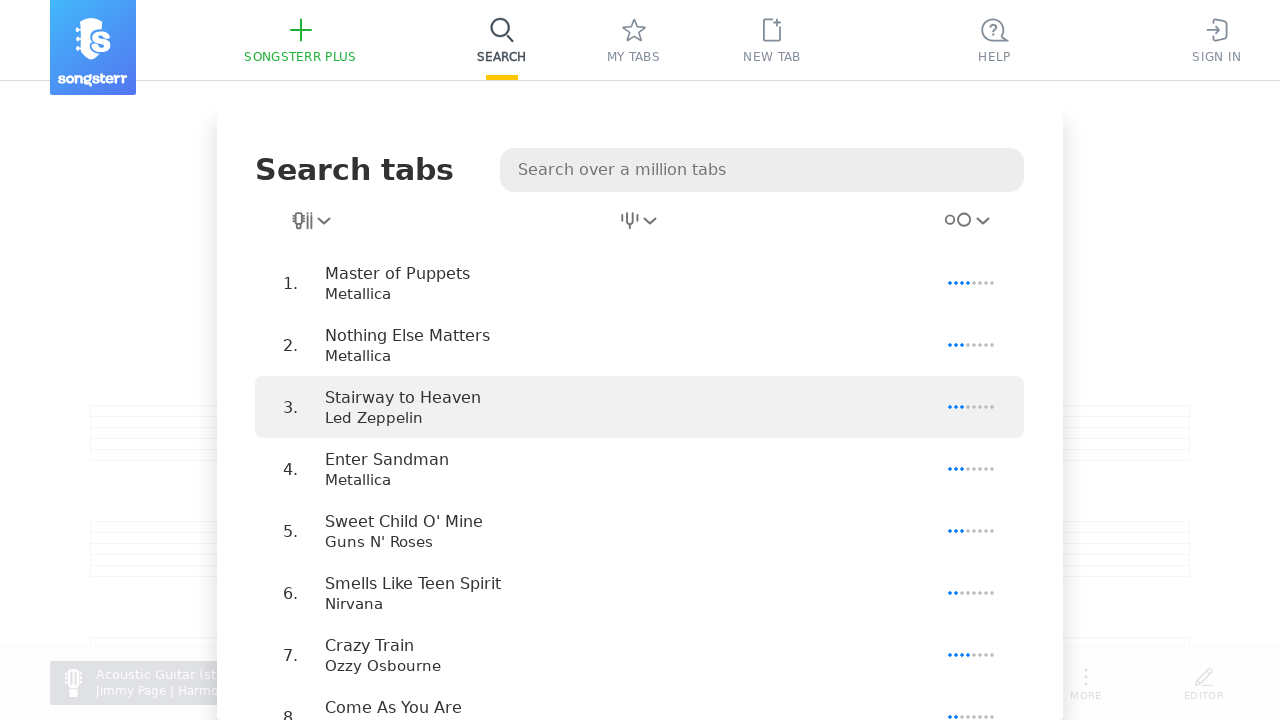

Verified URL is correct: https://www.songsterr.com/
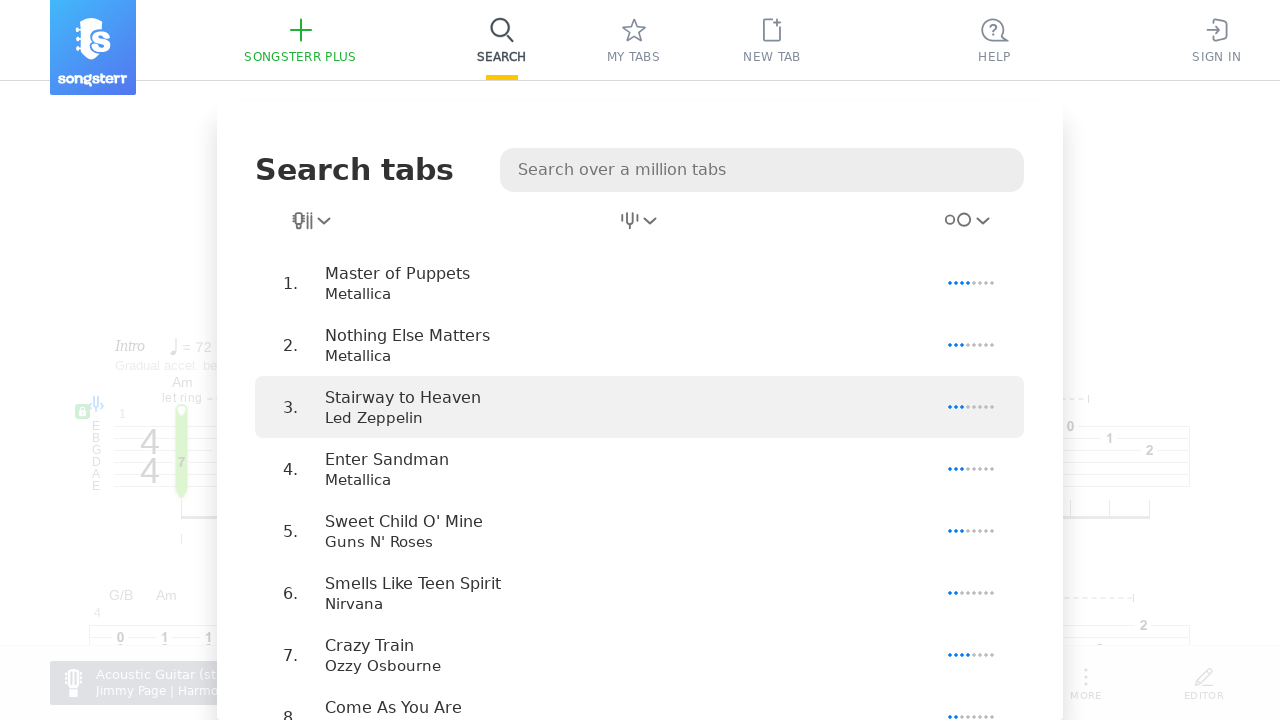

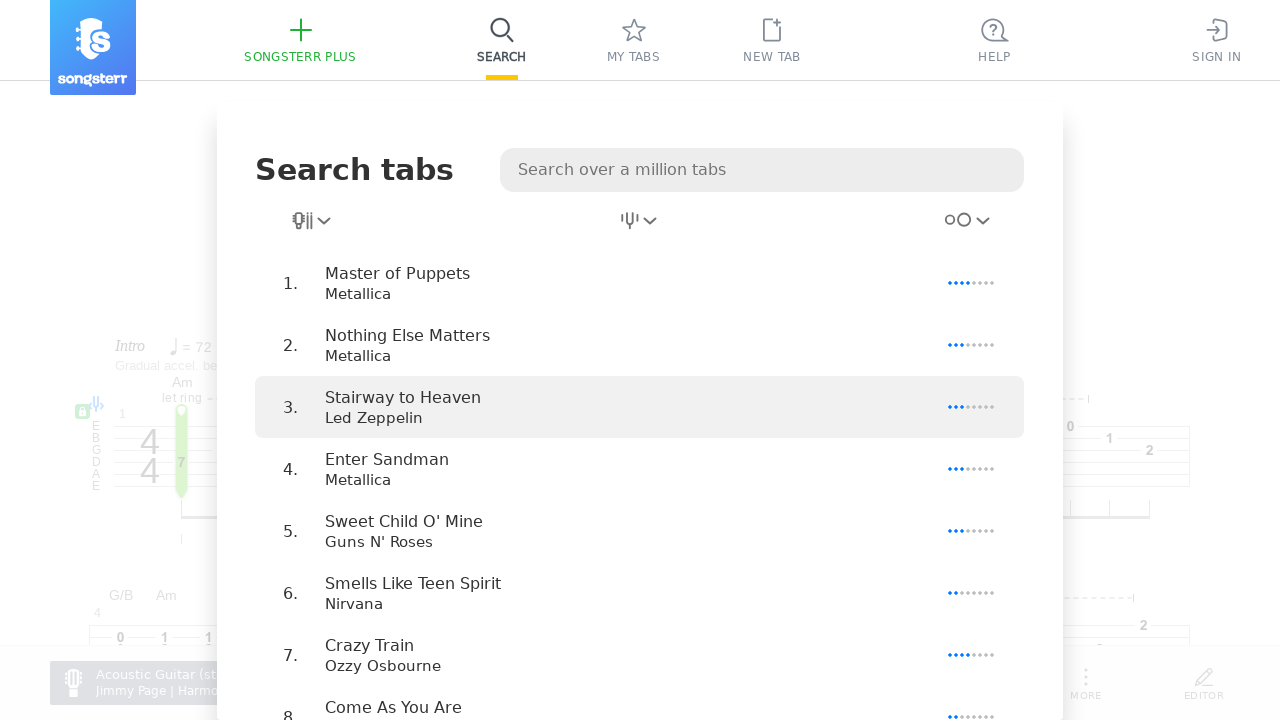